Tests checkbox functionality by locating two checkboxes and clicking them if they are not already selected

Starting URL: https://the-internet.herokuapp.com/checkboxes

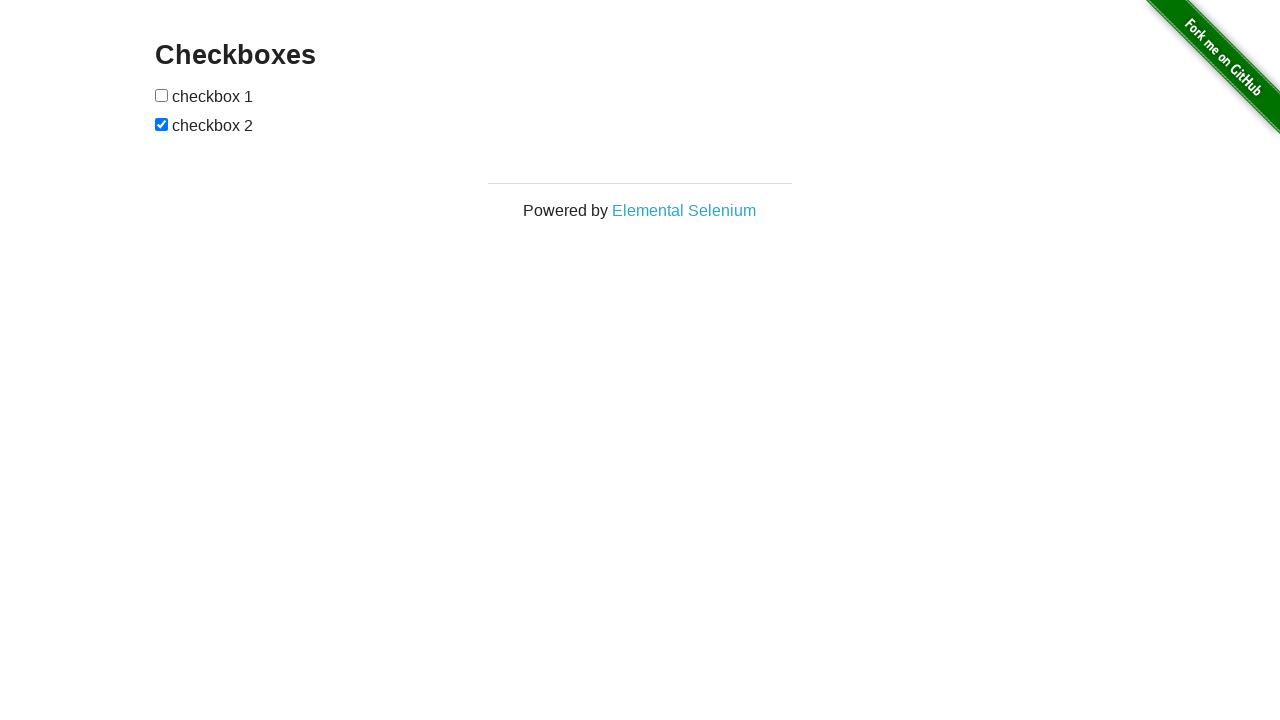

Located first checkbox element
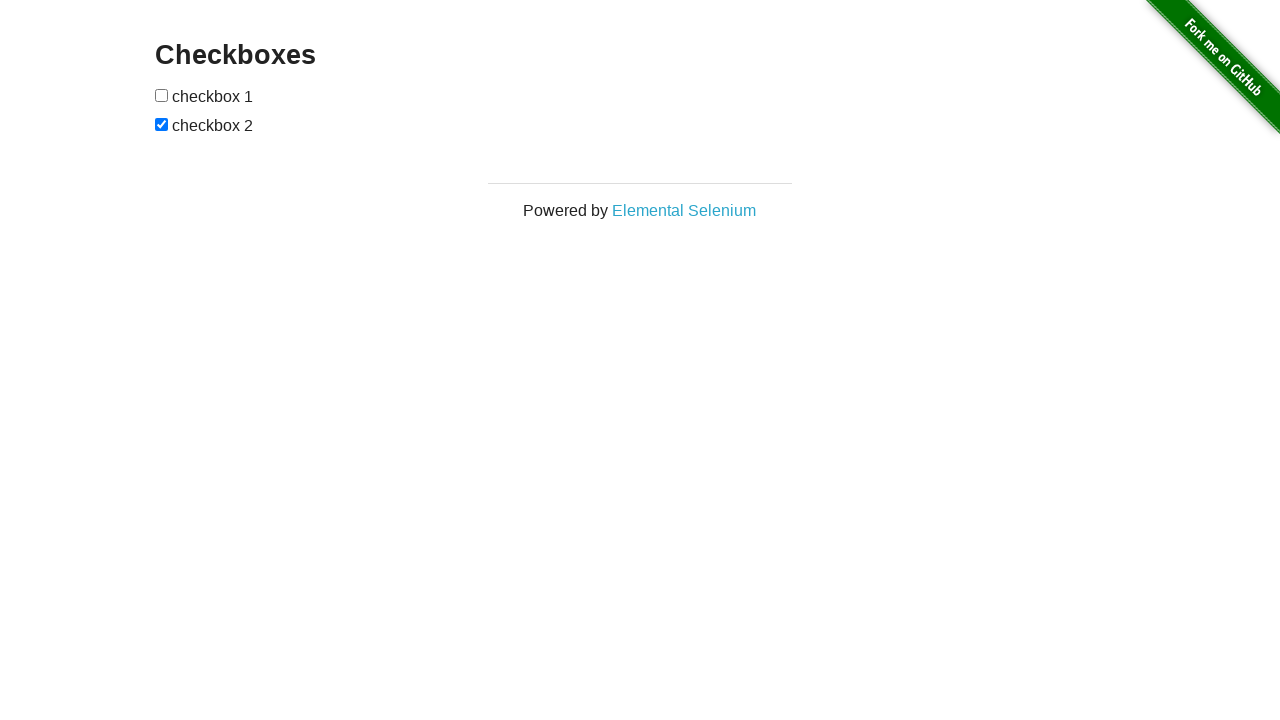

Located second checkbox element
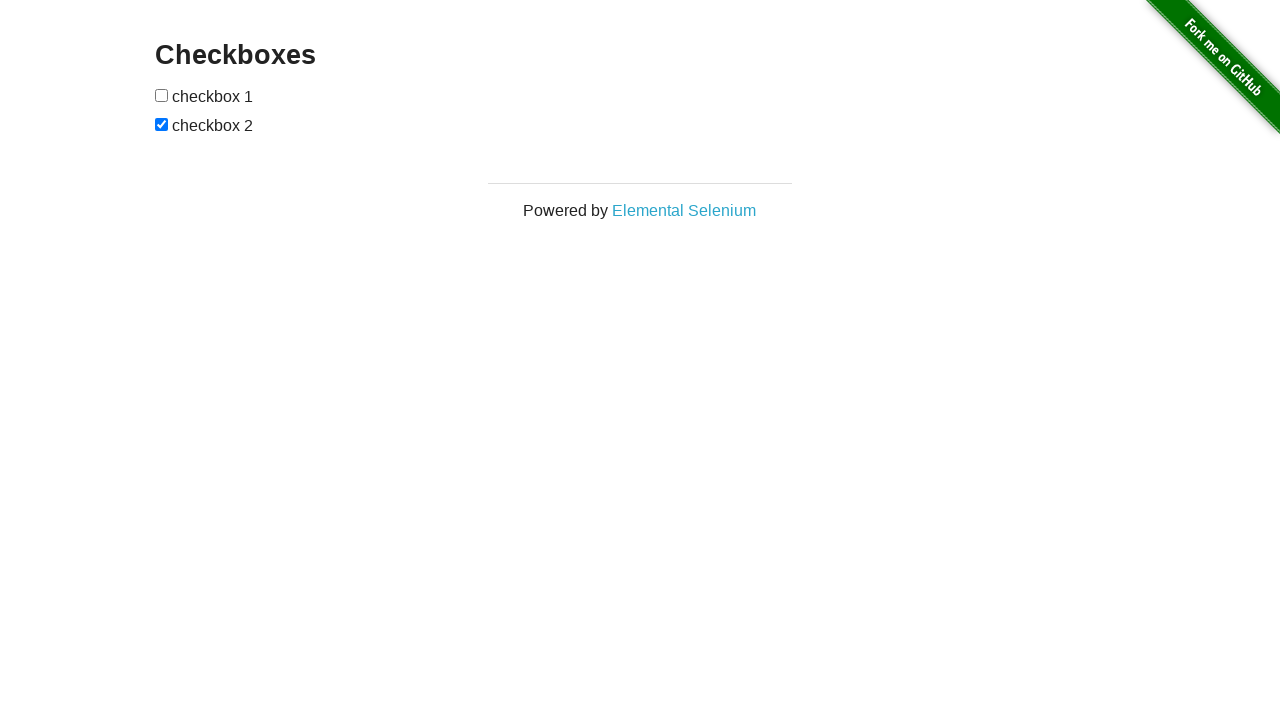

Checked first checkbox - it was not selected at (162, 95) on input[type='checkbox'] >> nth=0
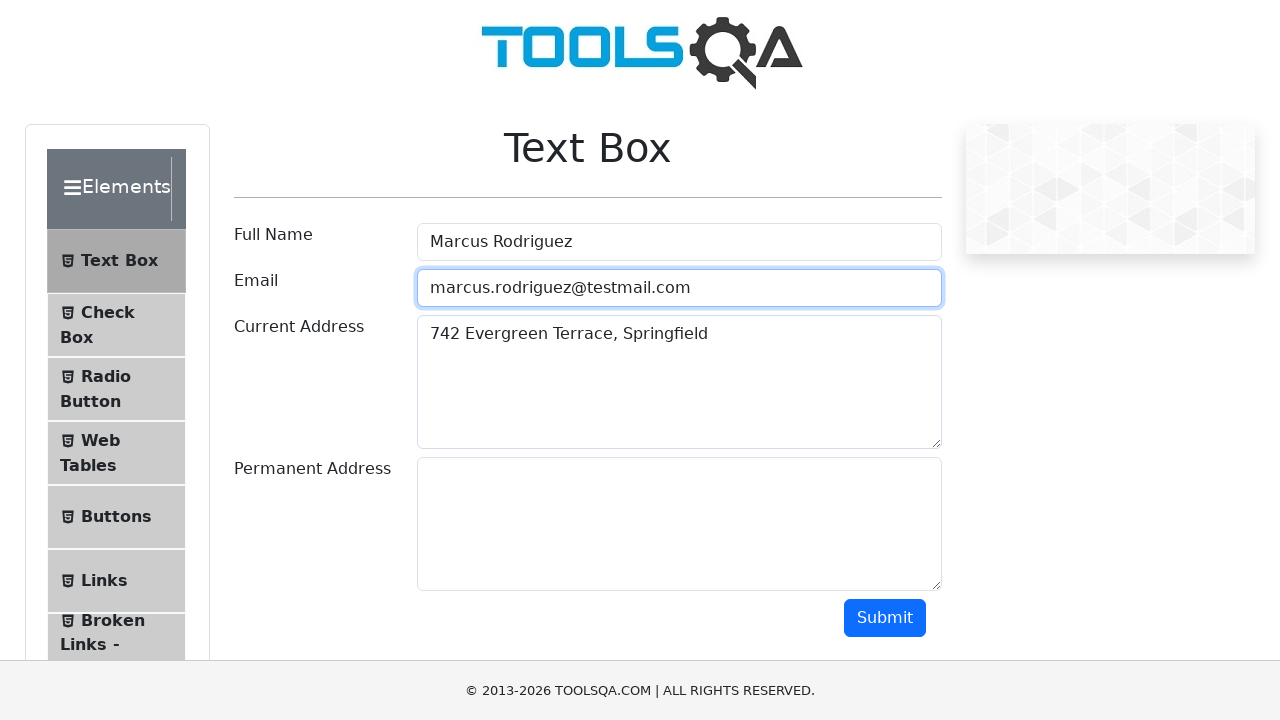

Clicked first checkbox
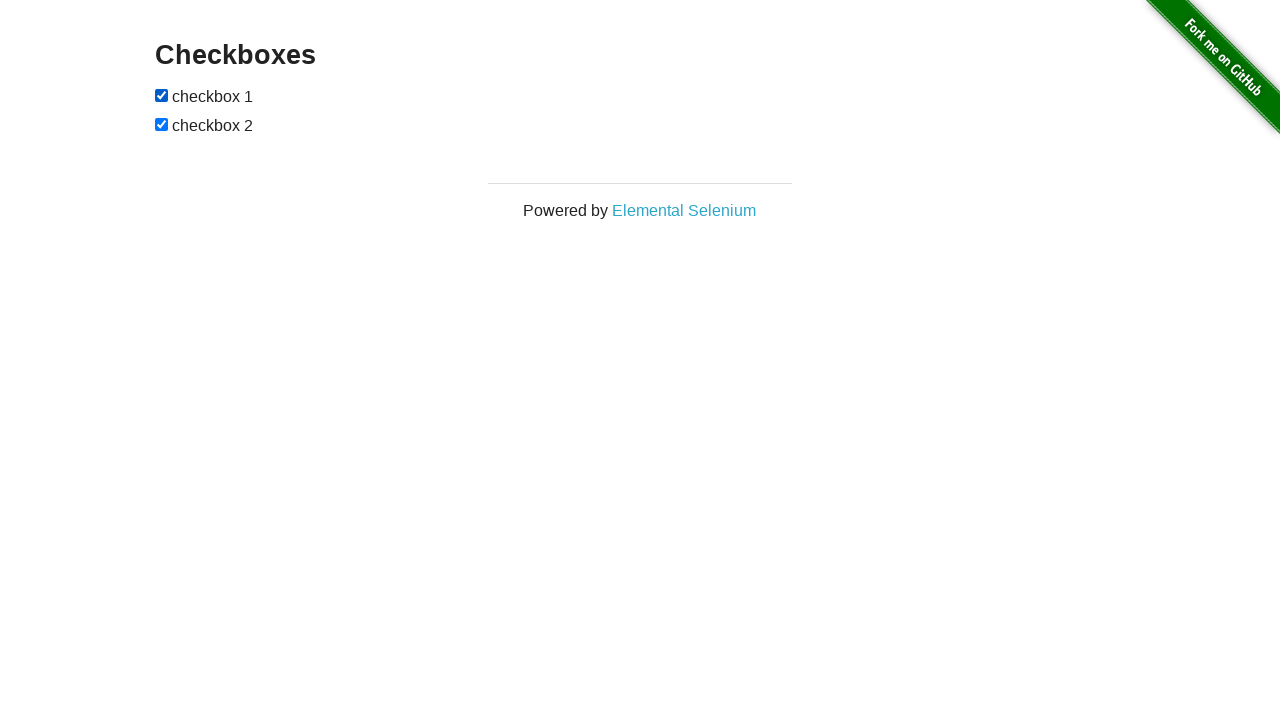

Second checkbox was already selected, no action needed
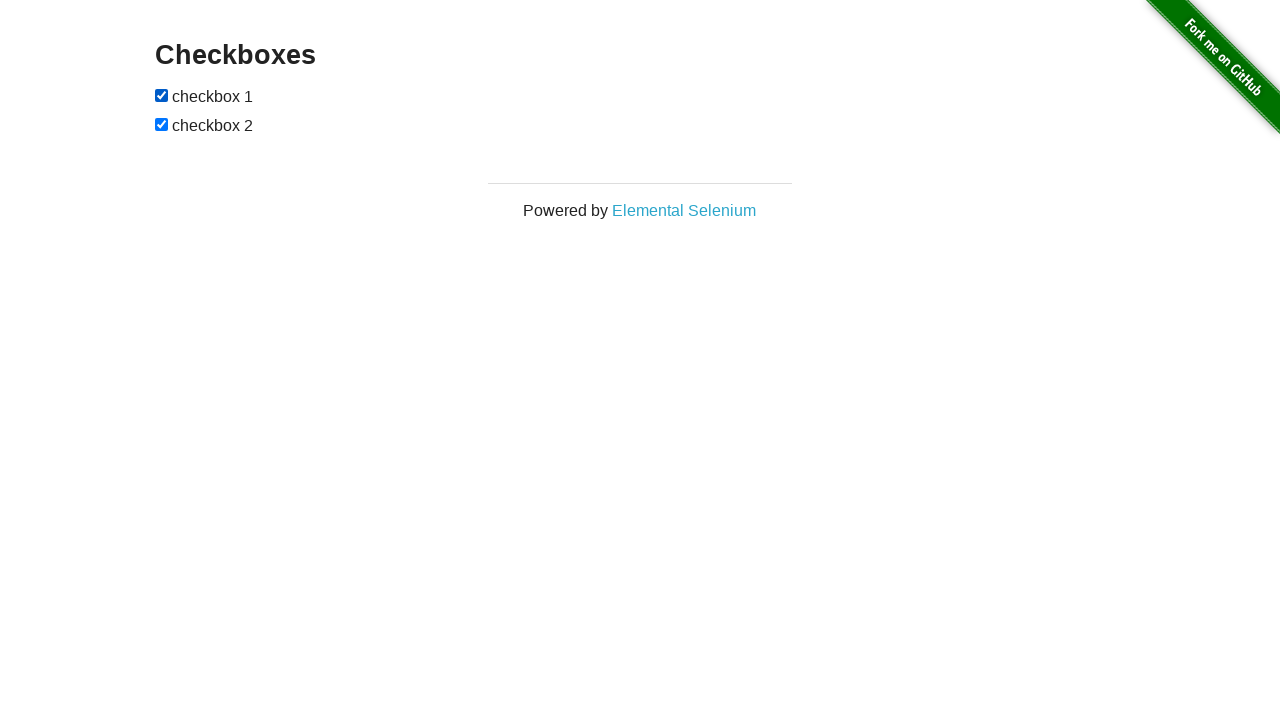

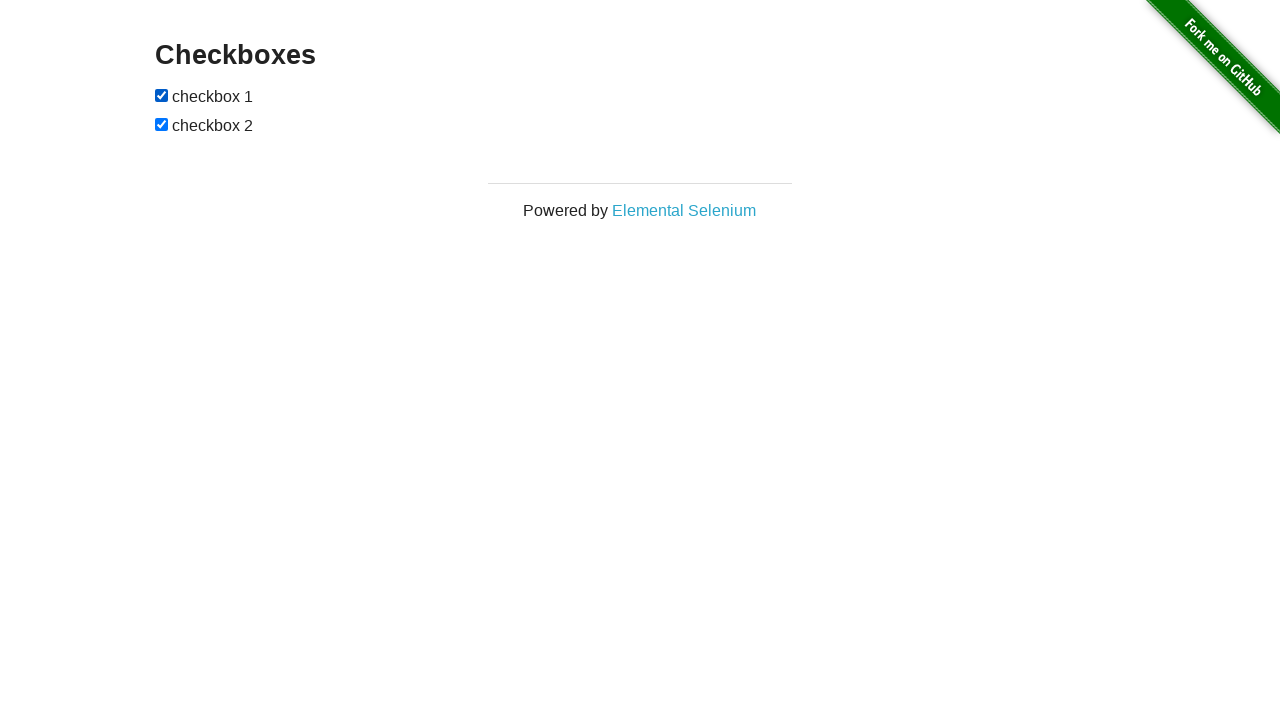